Tests iframe navigation on Oracle Java API documentation by switching between different frames and clicking on various API links

Starting URL: https://docs.oracle.com/javase/8/docs/api/

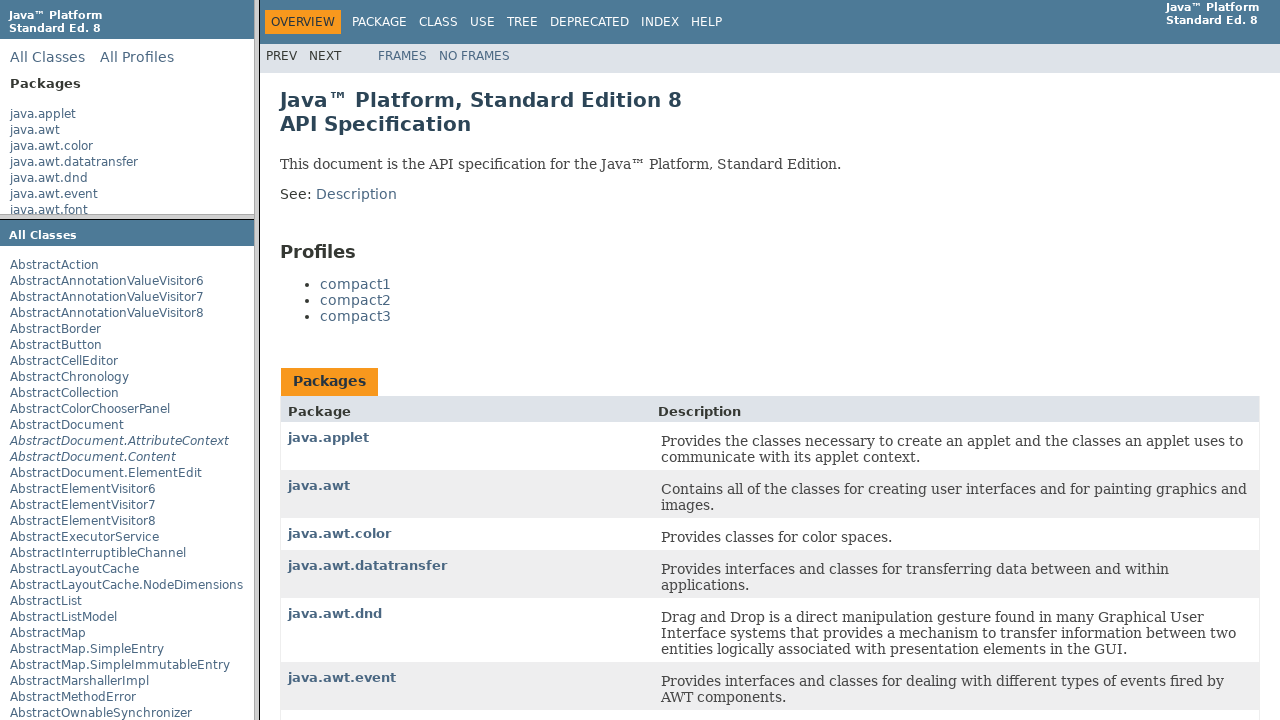

Located packageListFrame
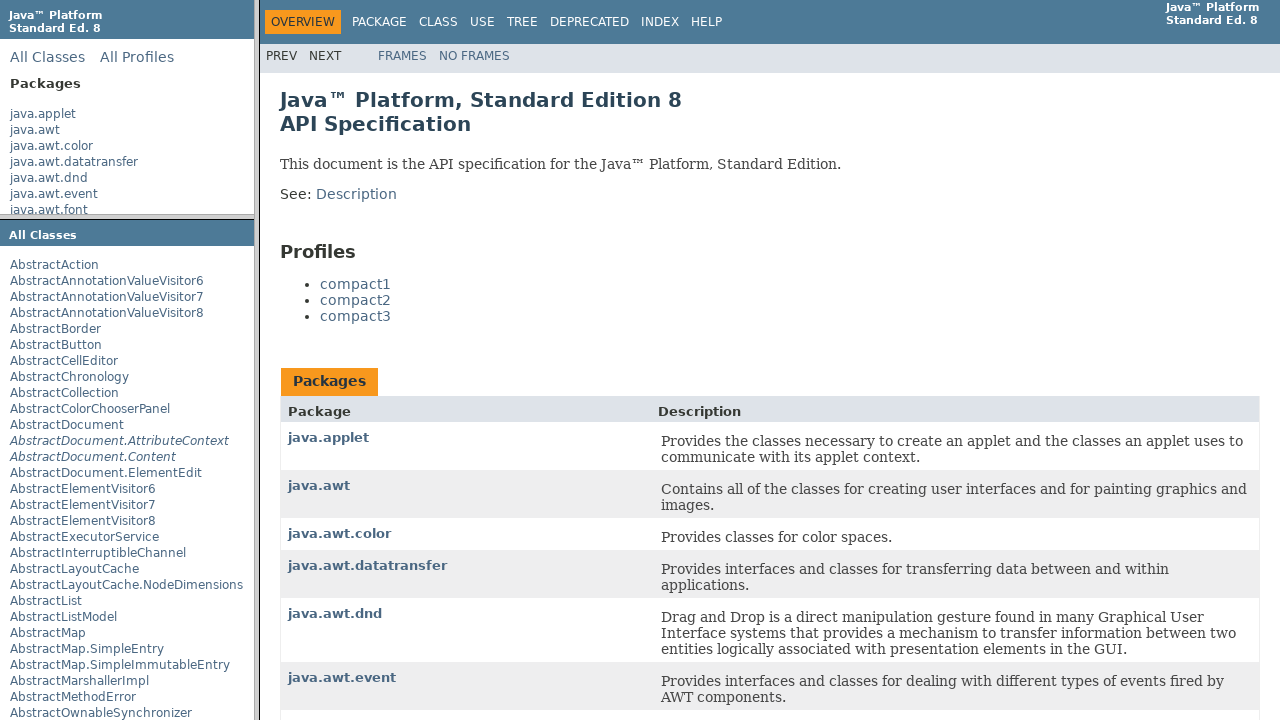

Clicked on java.awt package in package list frame at (35, 130) on text=java.awt
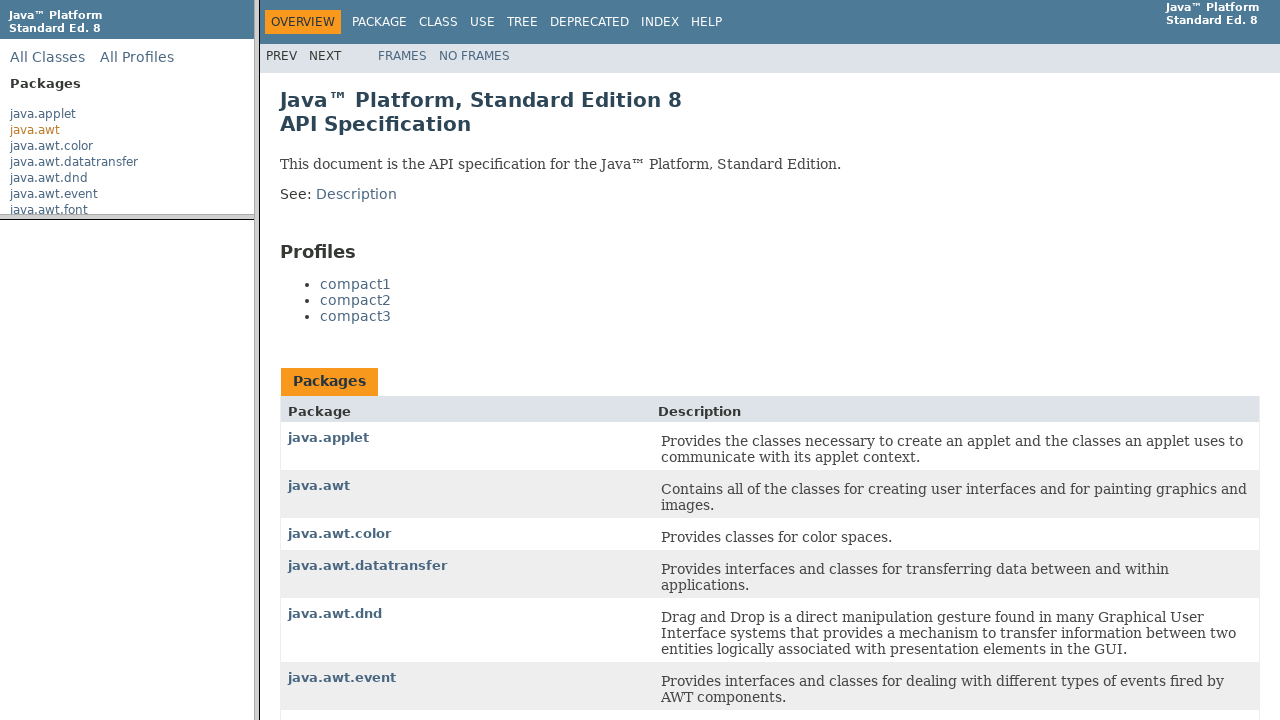

Located packageFrame
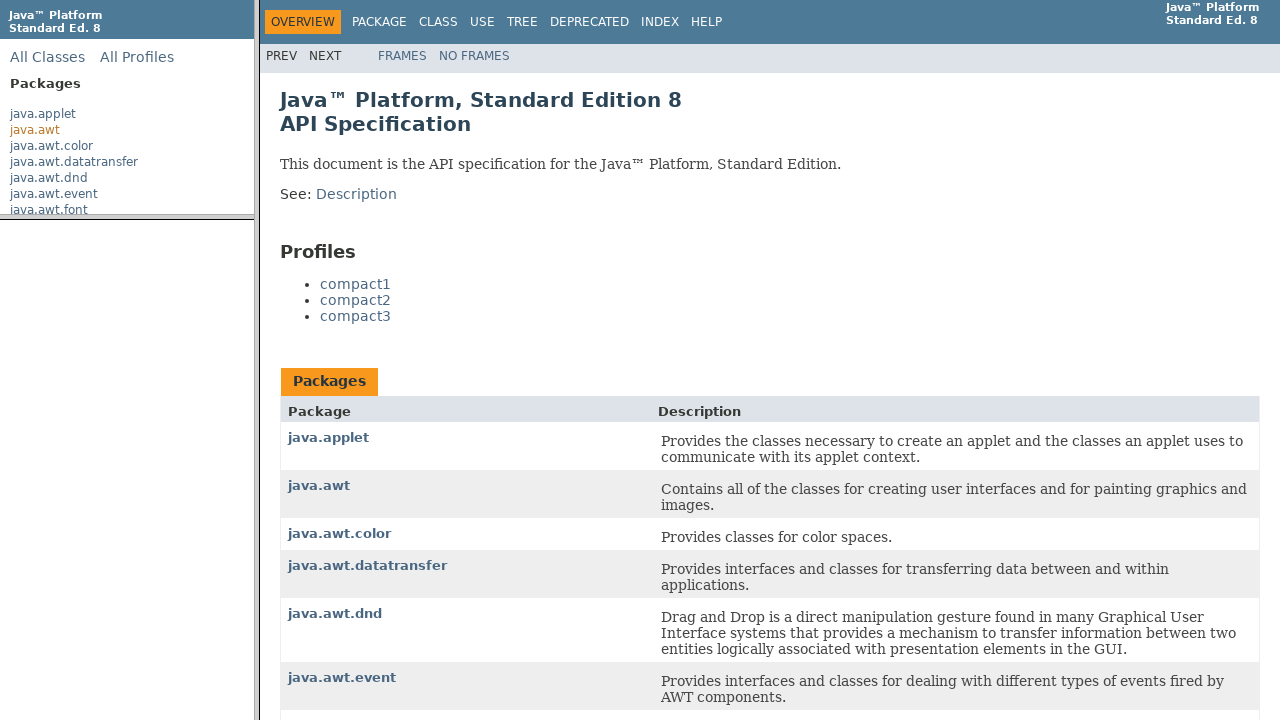

Clicked on Adjustable API link in package frame at (42, 311) on text=Adjustable
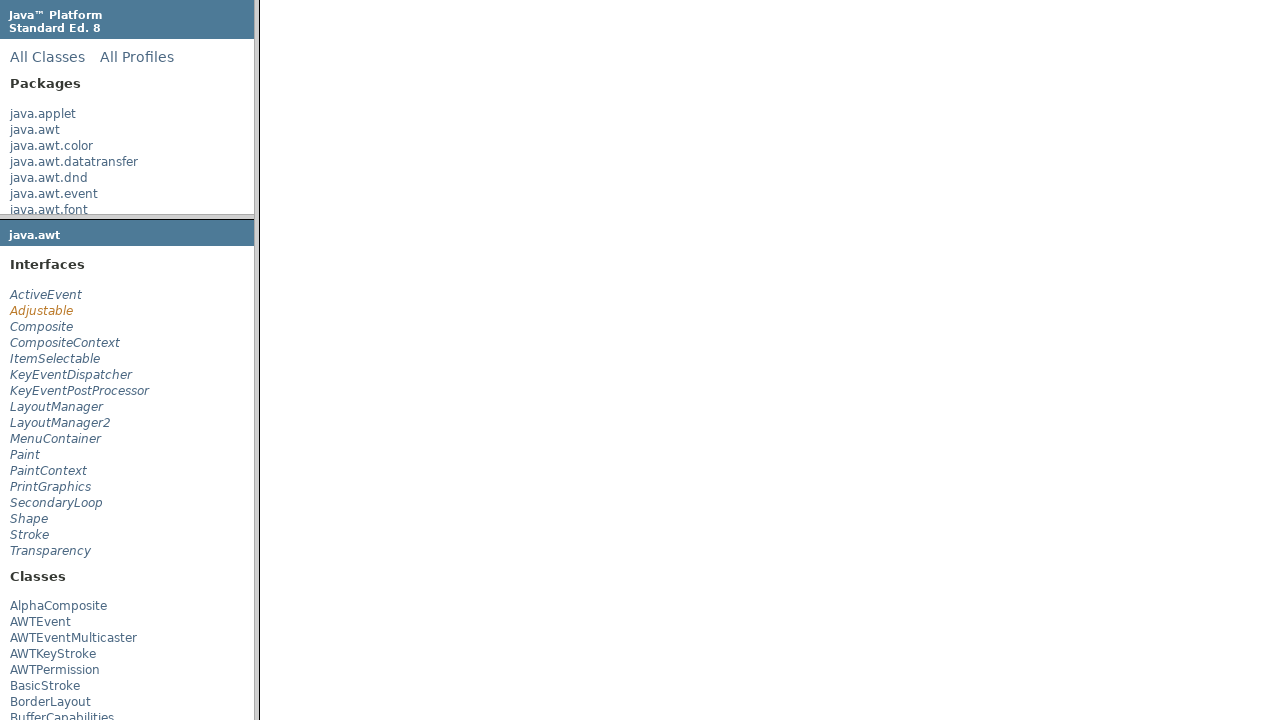

Located classFrame
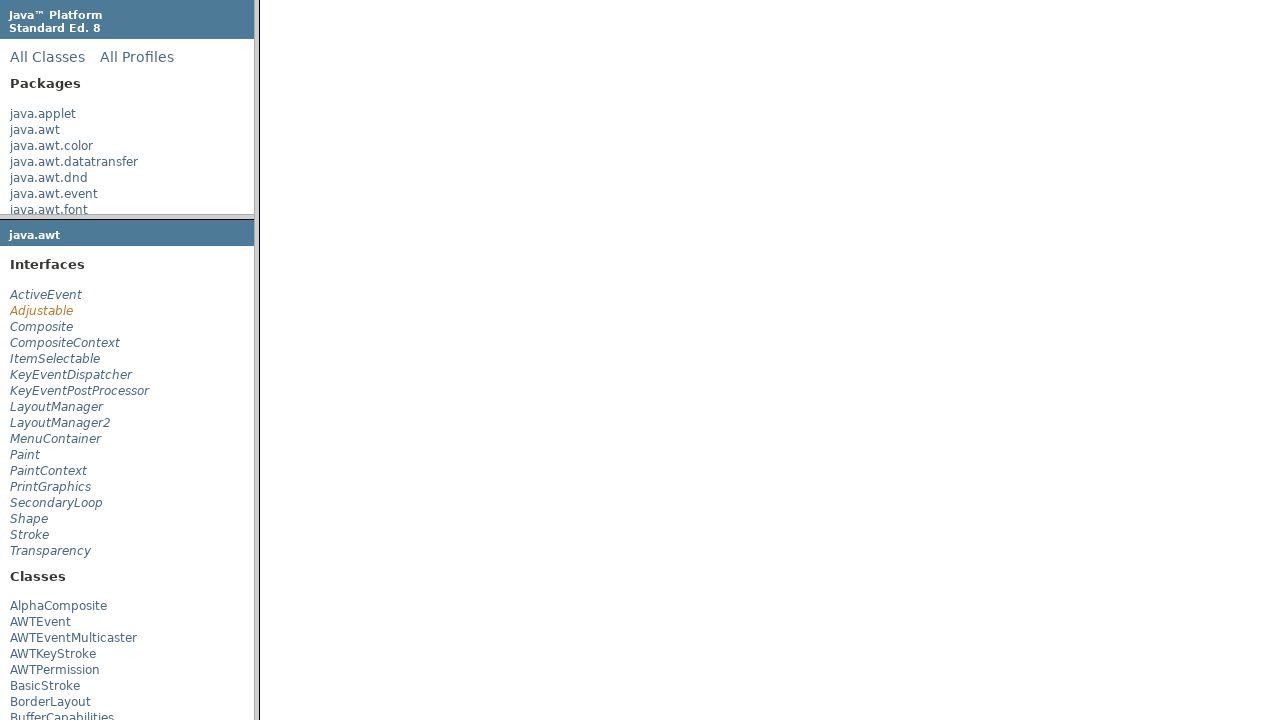

Clicked on JScrollPane.ScrollBar class link in class frame at (460, 213) on text=JScrollPane.ScrollBar
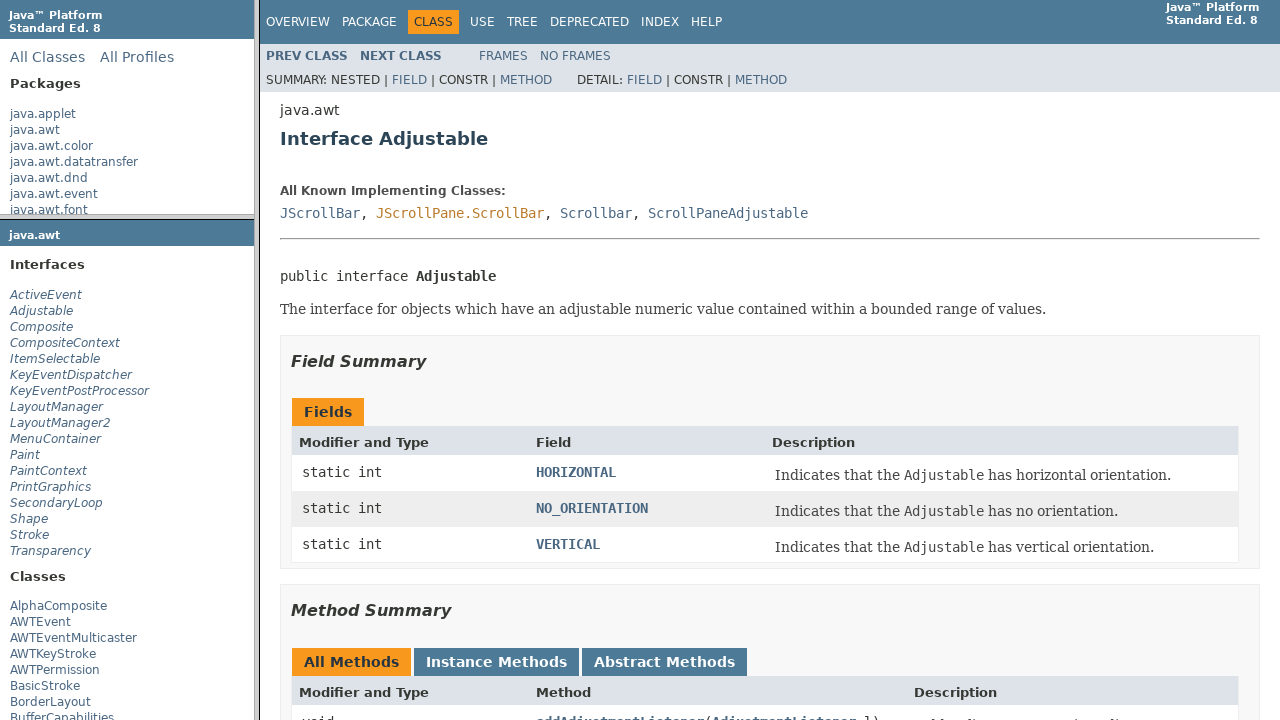

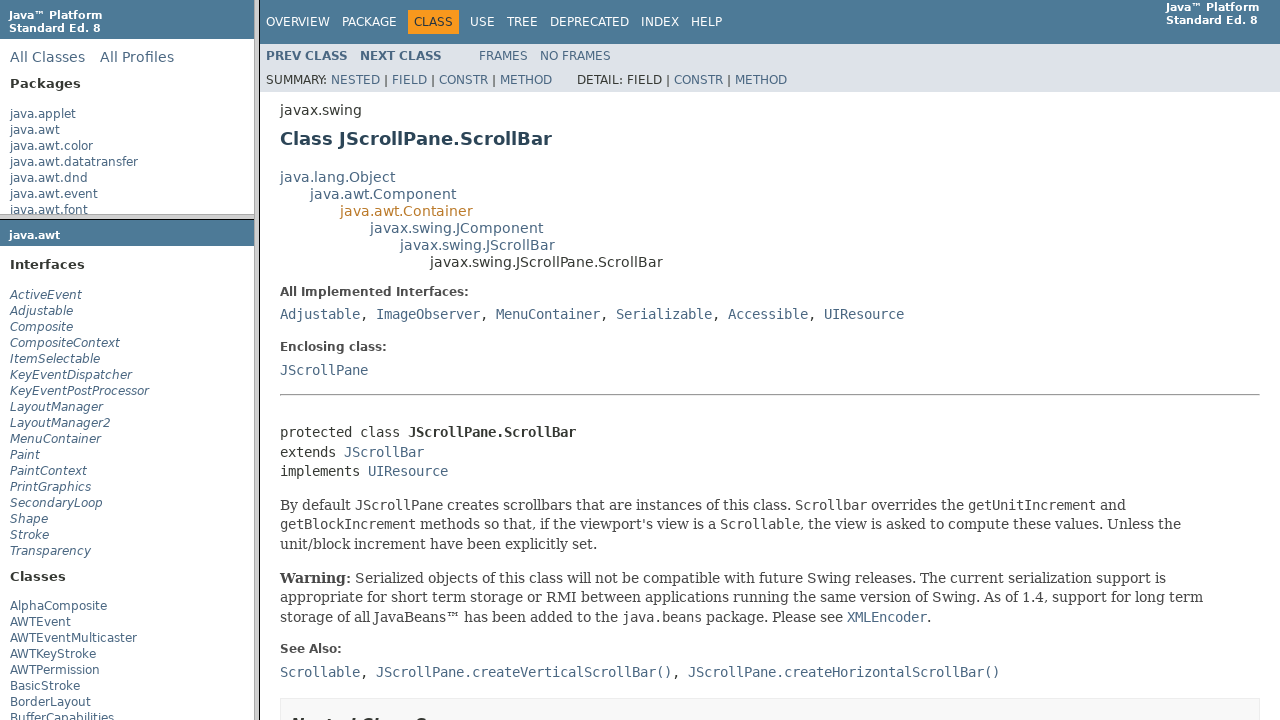